Tests search functionality on Nykaa website by entering a search term and pressing Enter to submit

Starting URL: https://www.nykaa.com

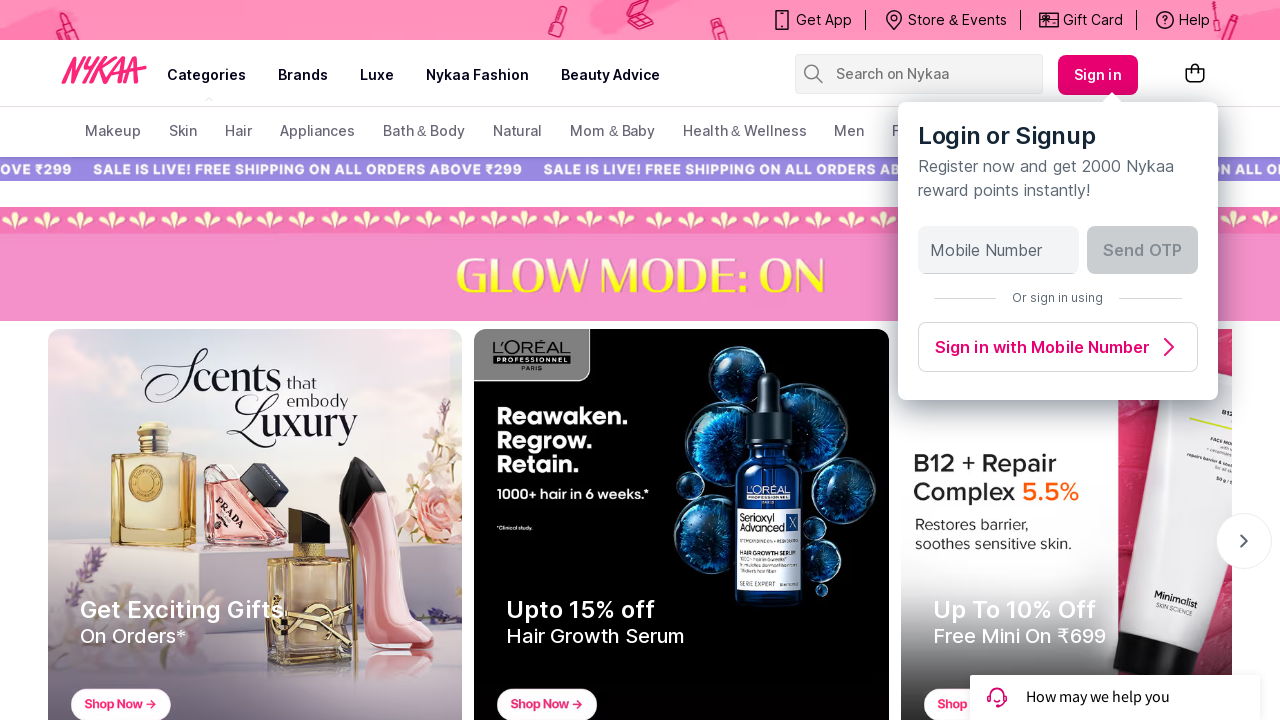

Filled search box with 'gun' on input[name='search-suggestions-nykaa']
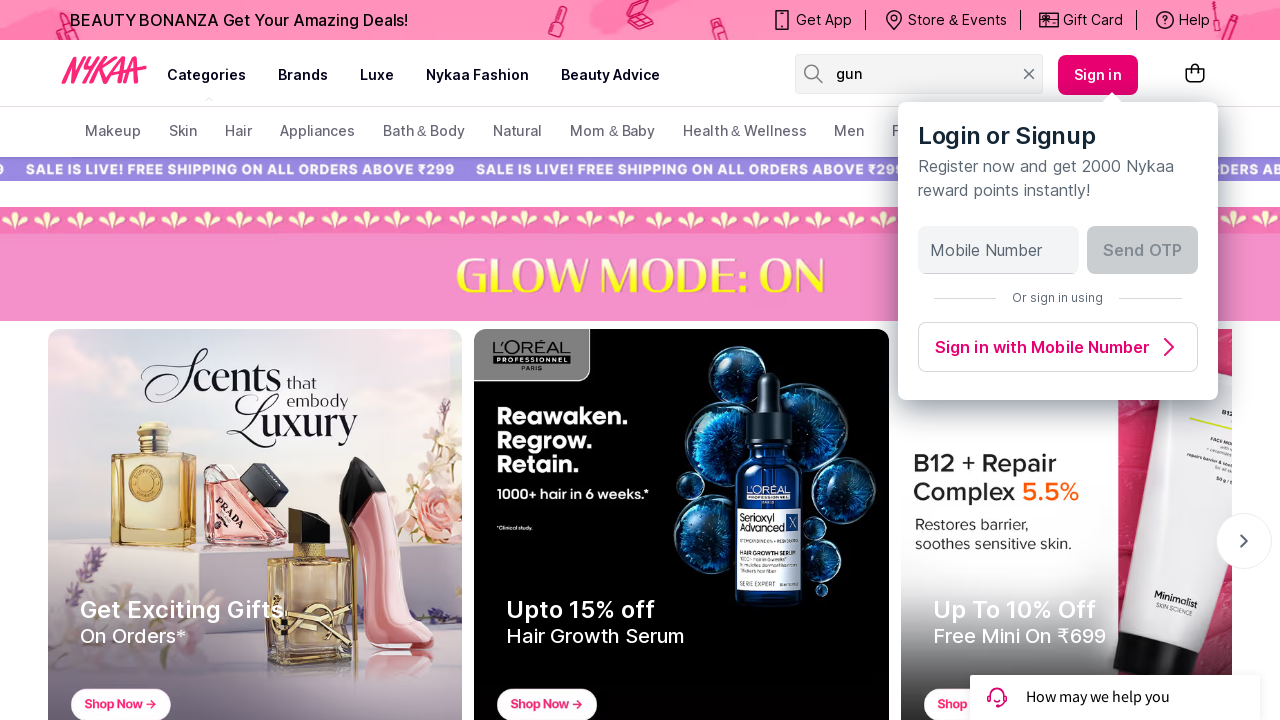

Pressed Enter to submit search query on input[name='search-suggestions-nykaa']
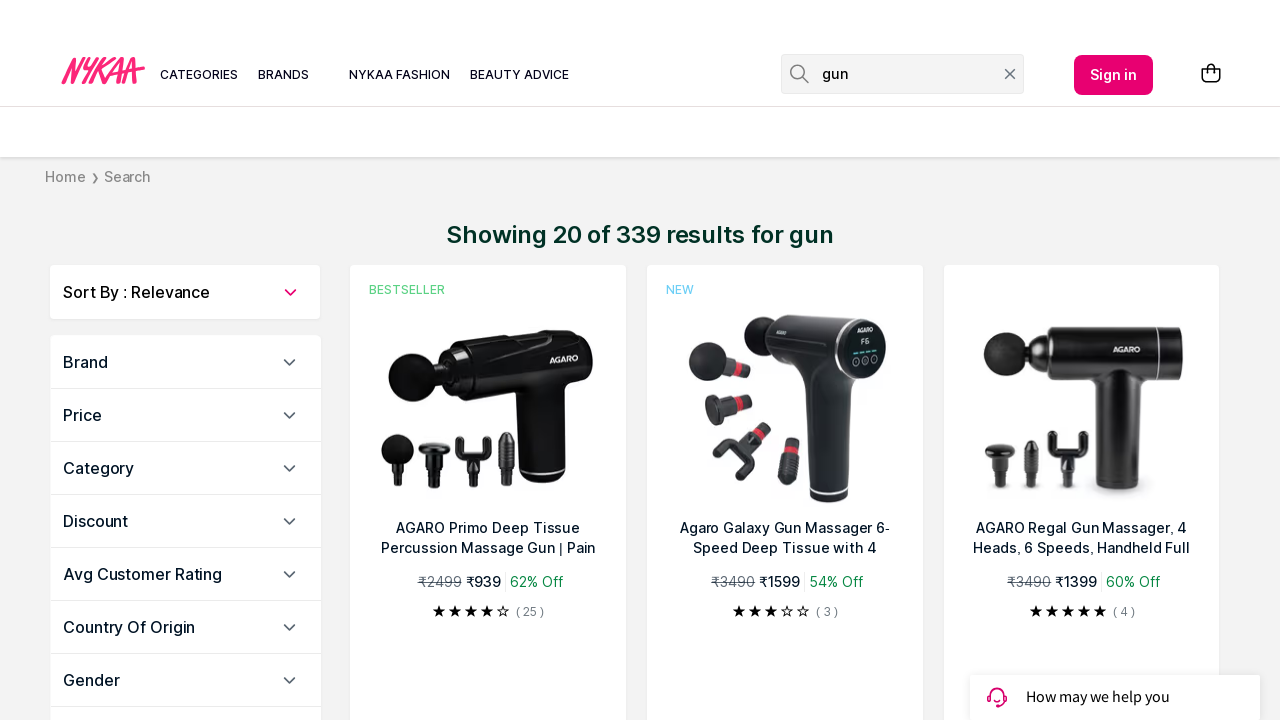

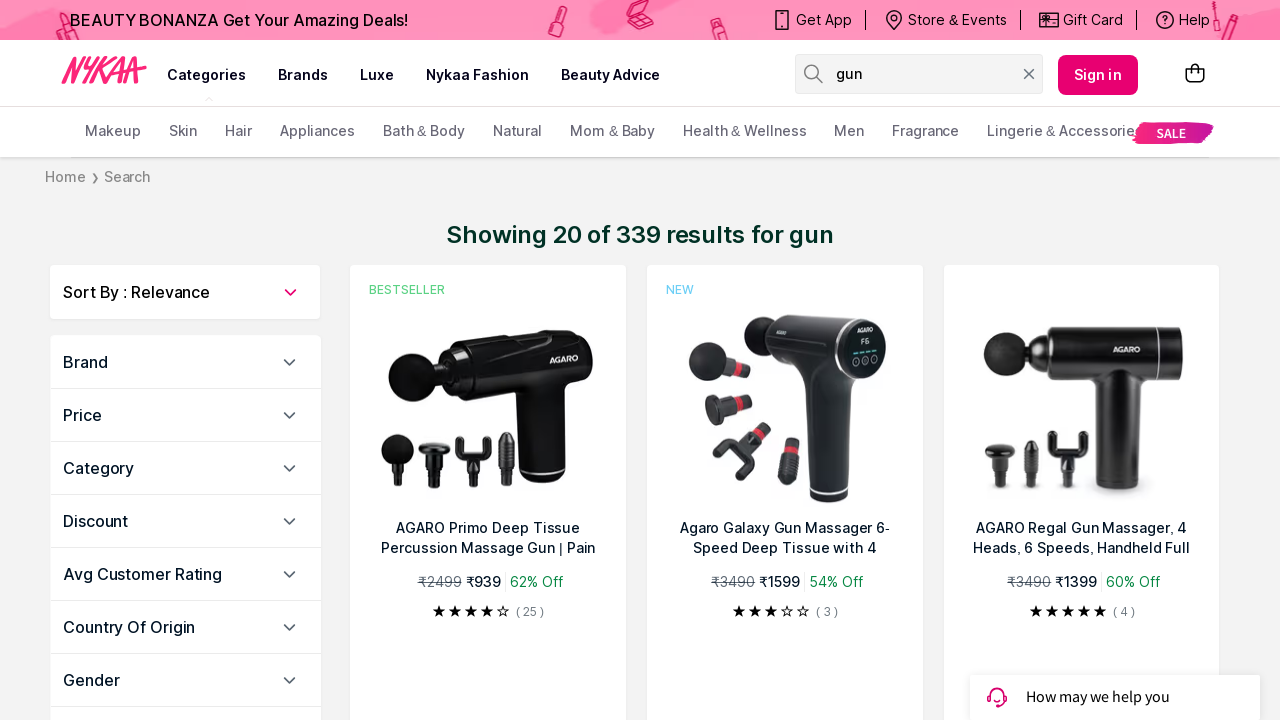